Tests dynamic content loading by clicking a start button and waiting for a "Hello World!" message to appear using fluent wait patterns

Starting URL: https://the-internet.herokuapp.com/dynamic_loading/1

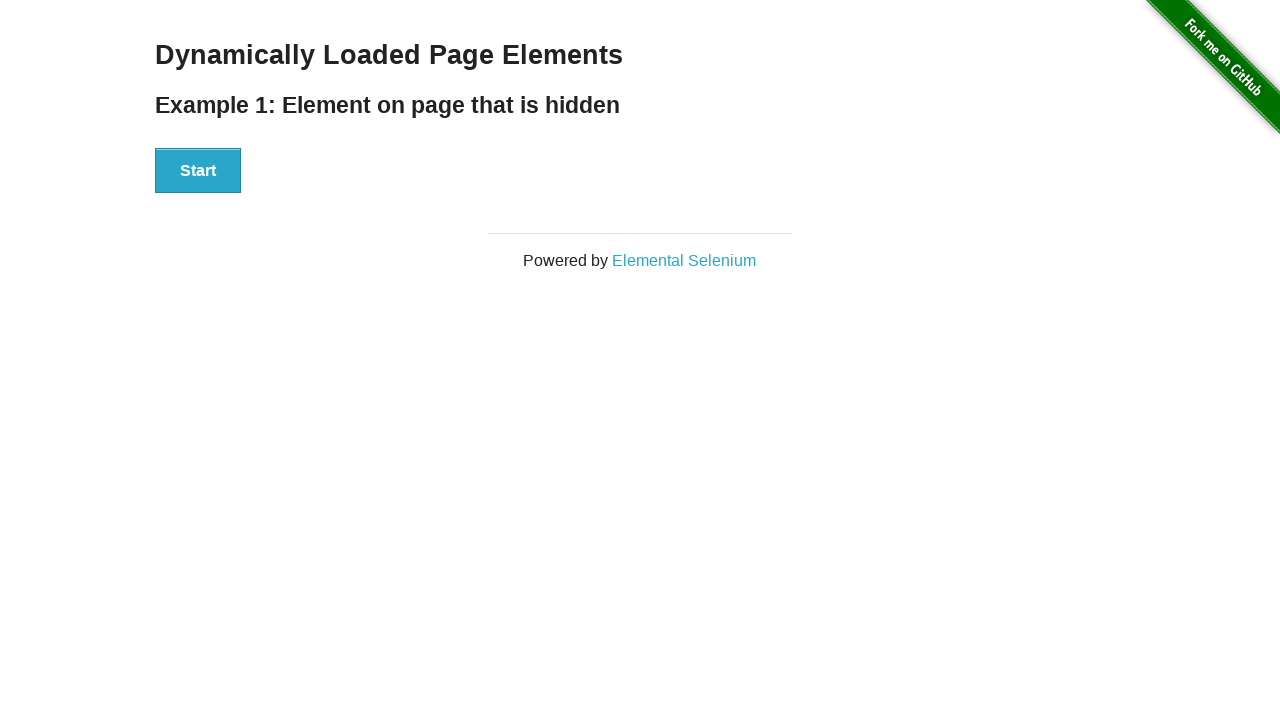

Clicked start button to trigger dynamic content loading at (198, 171) on xpath=//div[@id='start']//button
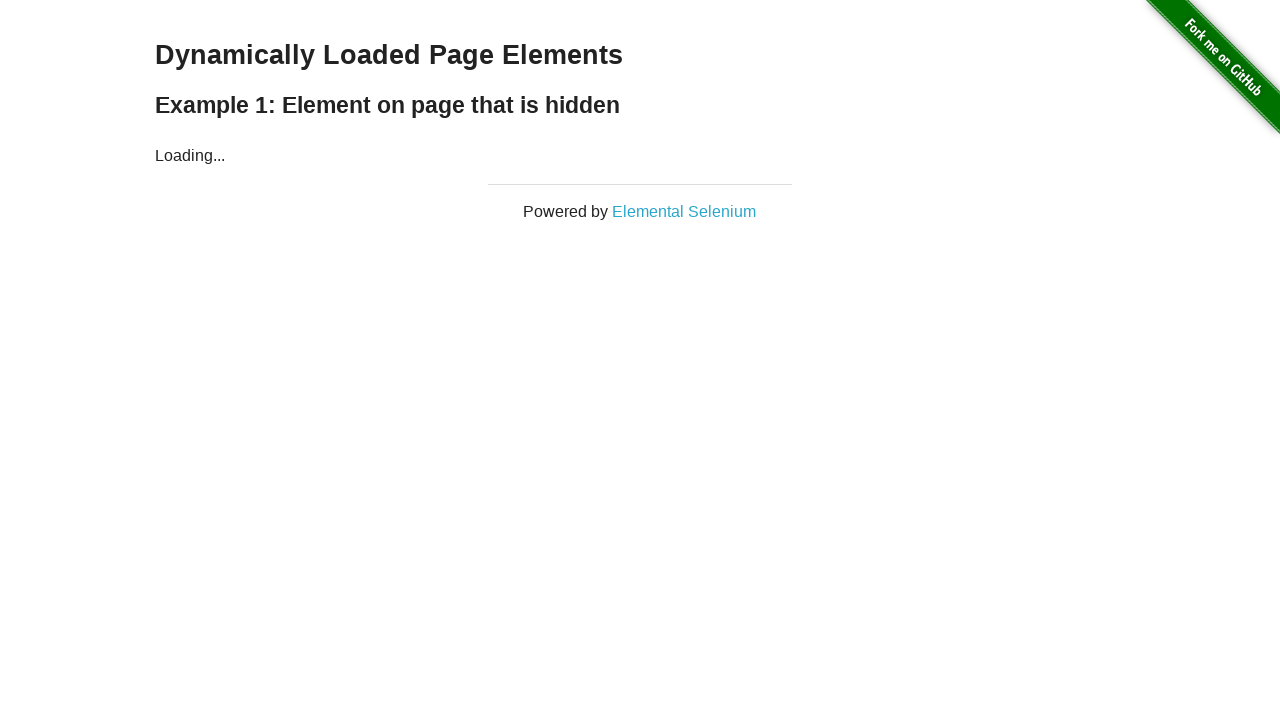

Located the hello element (h4 in finish div)
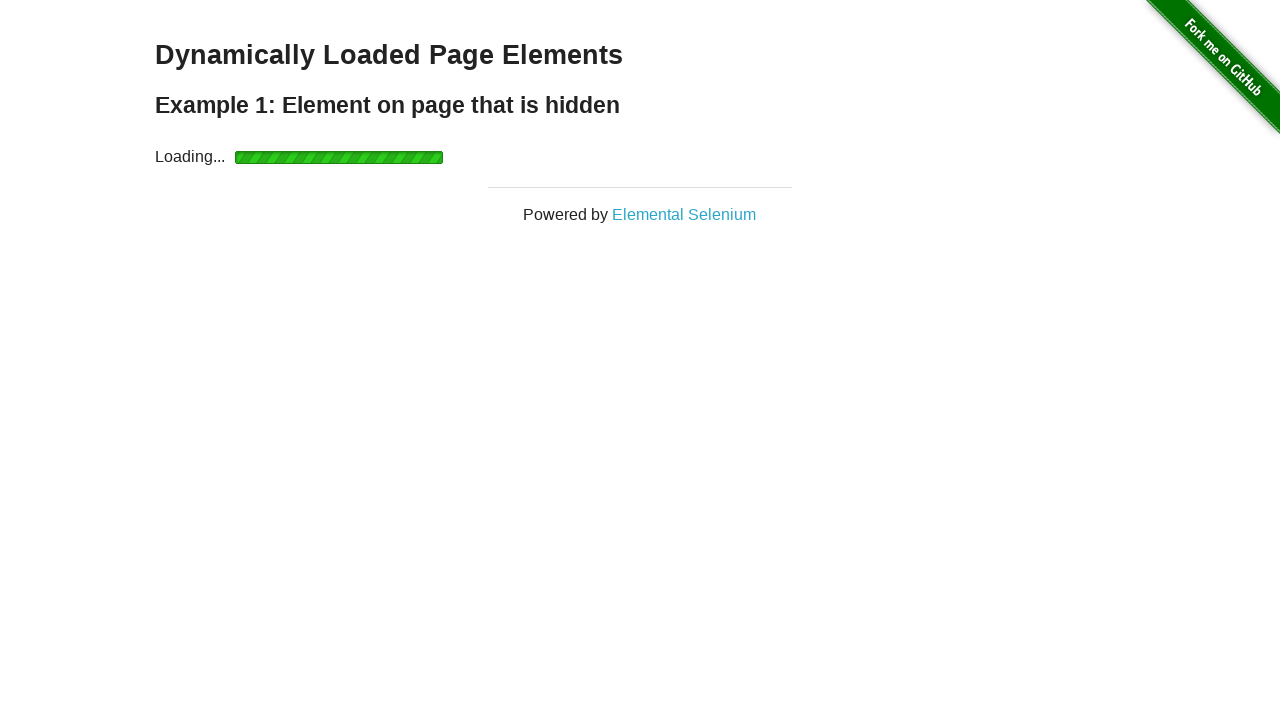

Hello World message element became visible
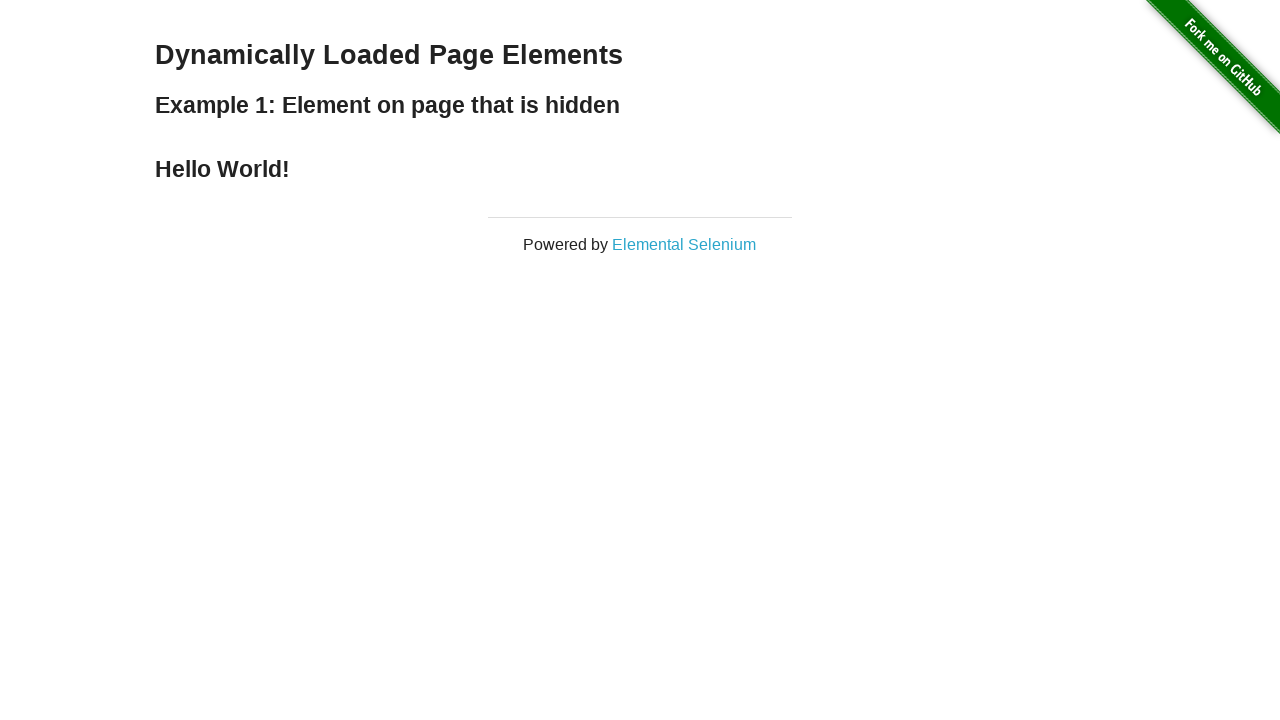

Verified that hello element contains 'Hello World!' text
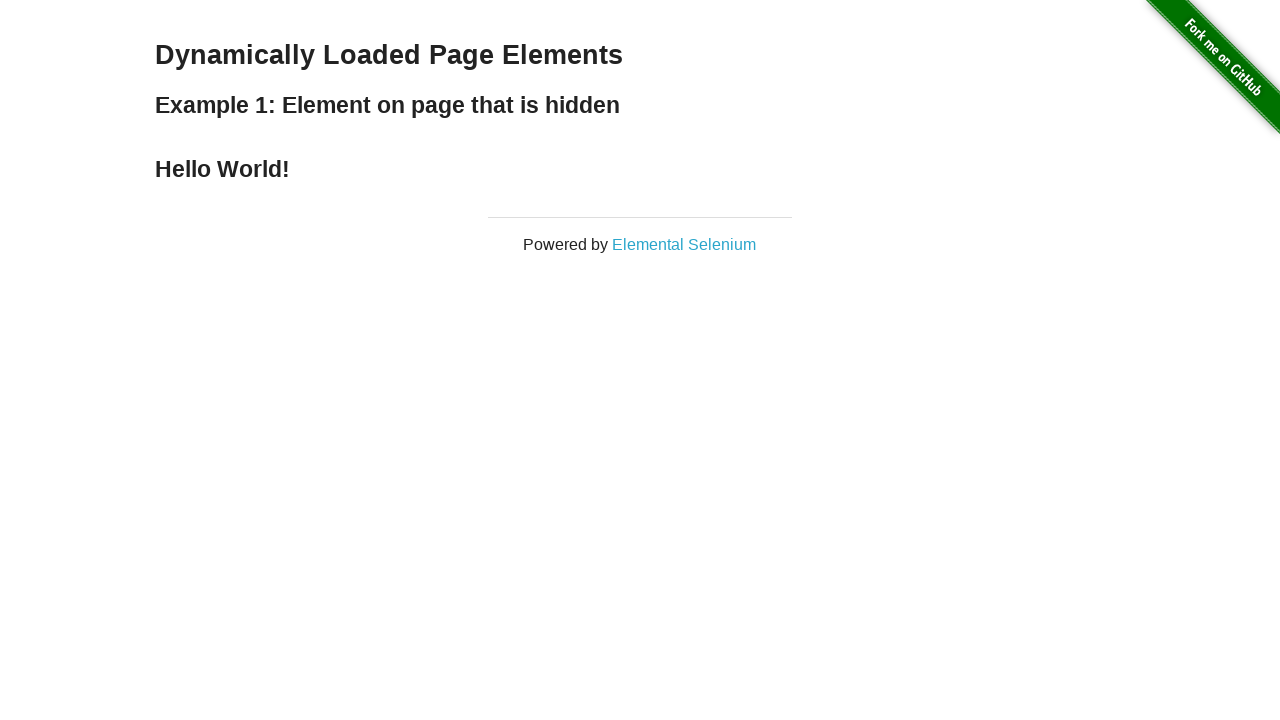

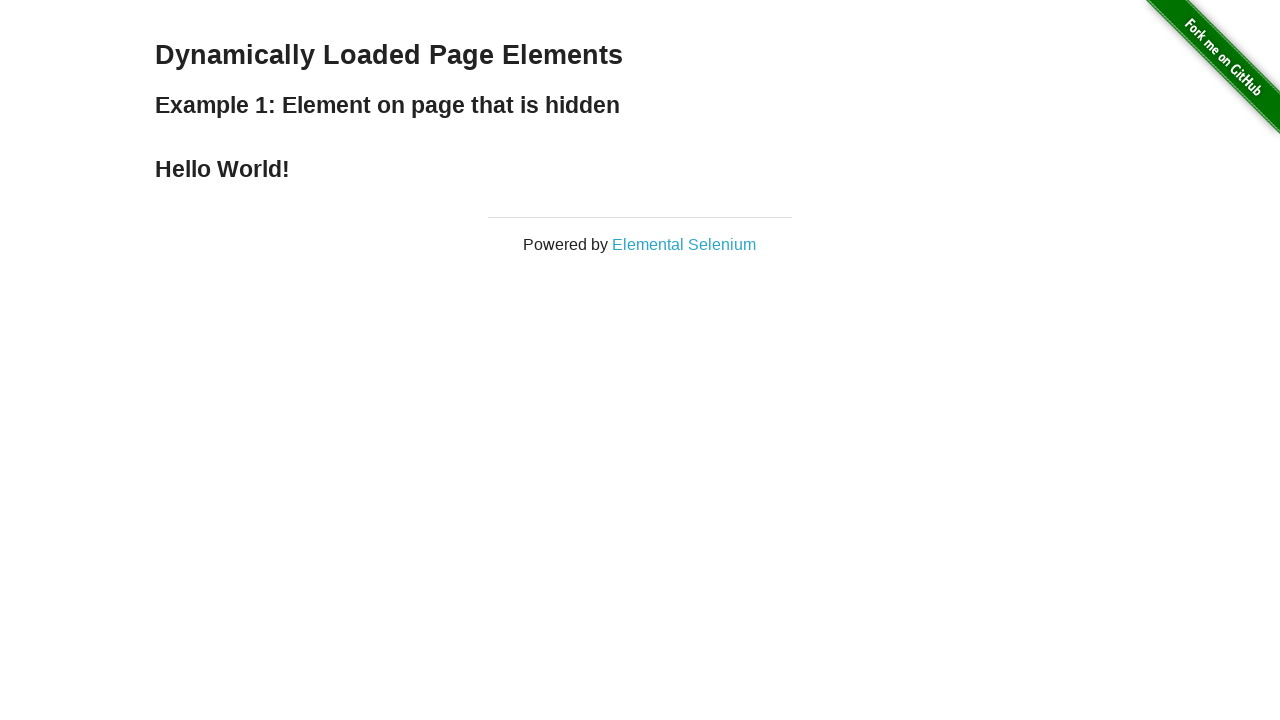